Tests that edits are saved when the edit field loses focus (blur event)

Starting URL: https://demo.playwright.dev/todomvc

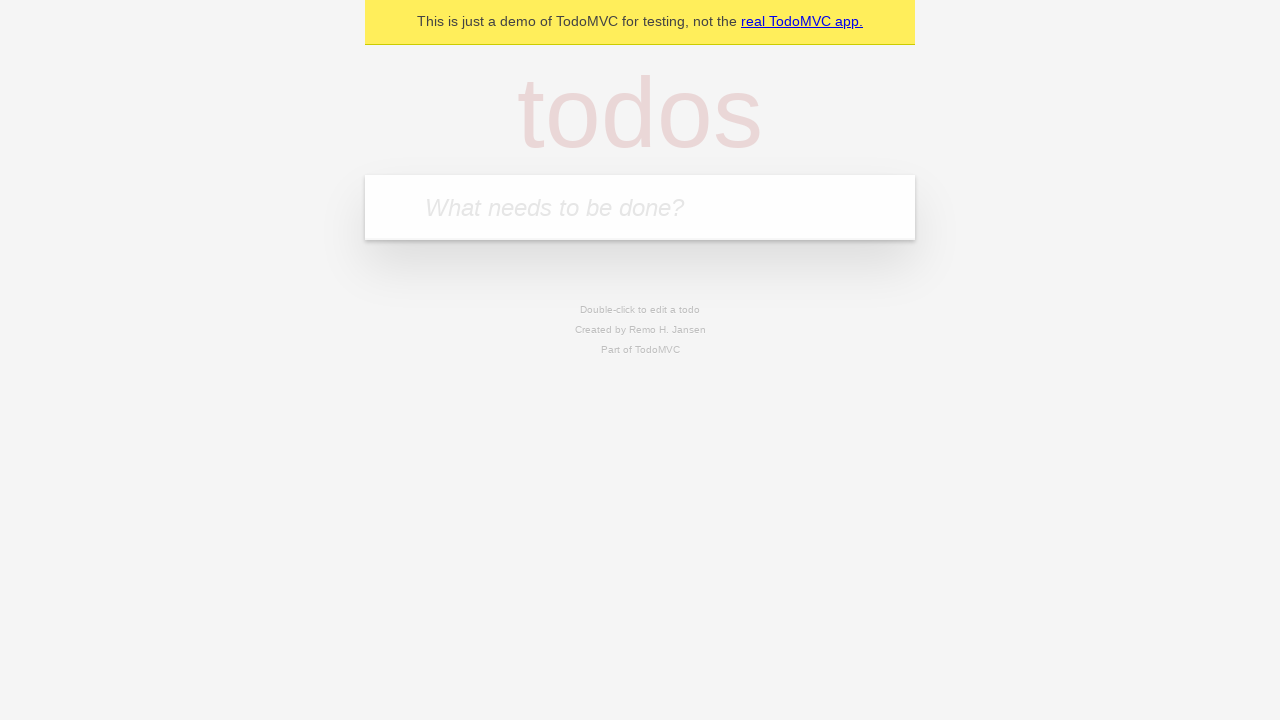

Filled new todo input with 'buy some cheese' on internal:attr=[placeholder="What needs to be done?"i]
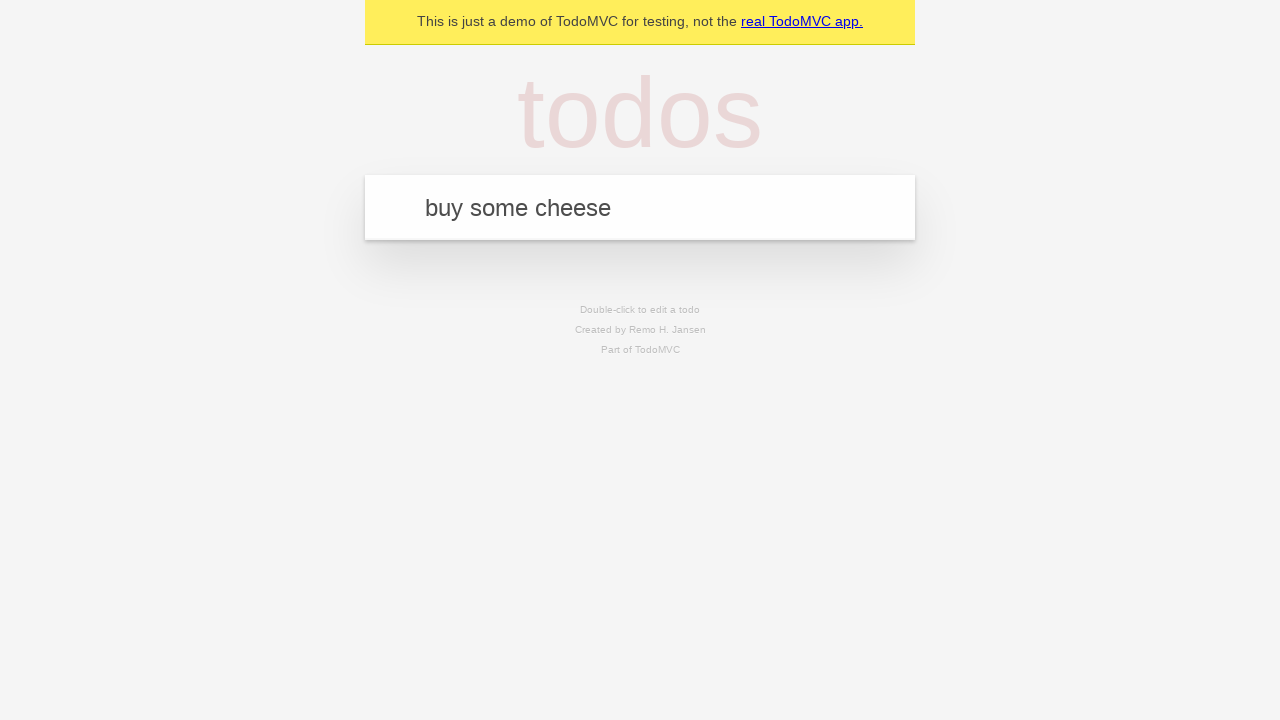

Pressed Enter to add first todo on internal:attr=[placeholder="What needs to be done?"i]
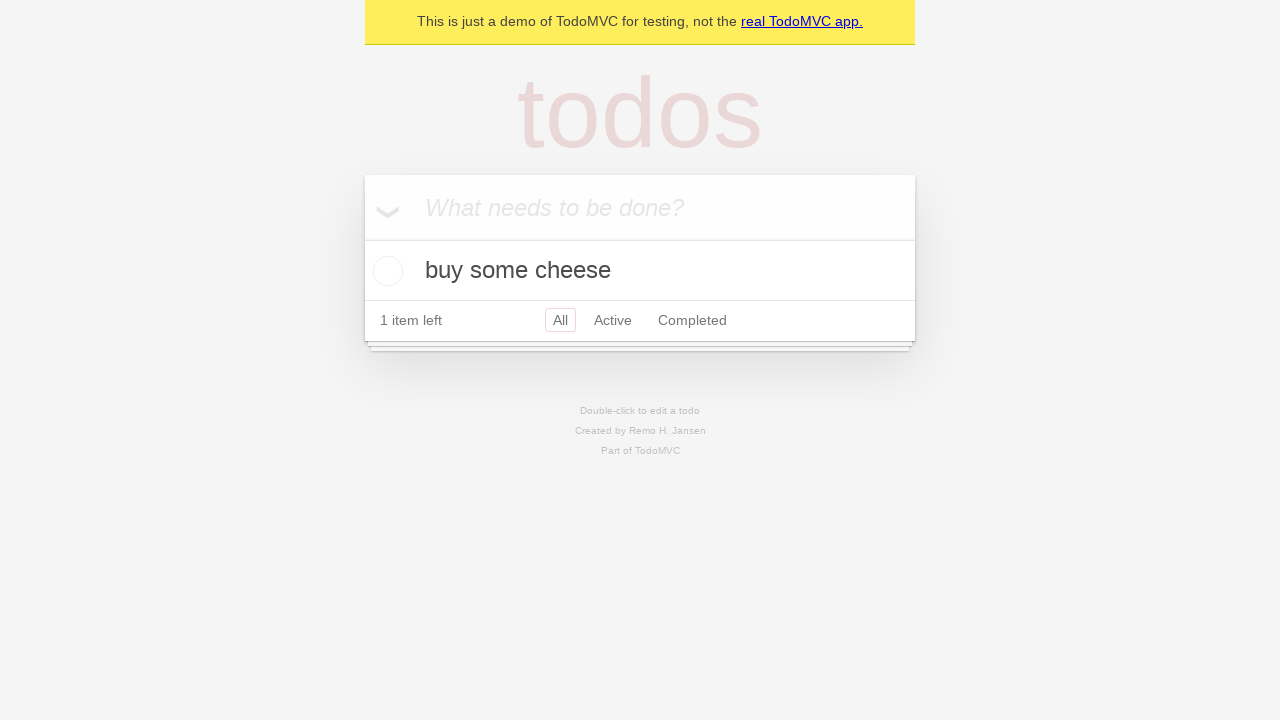

Filled new todo input with 'feed the cat' on internal:attr=[placeholder="What needs to be done?"i]
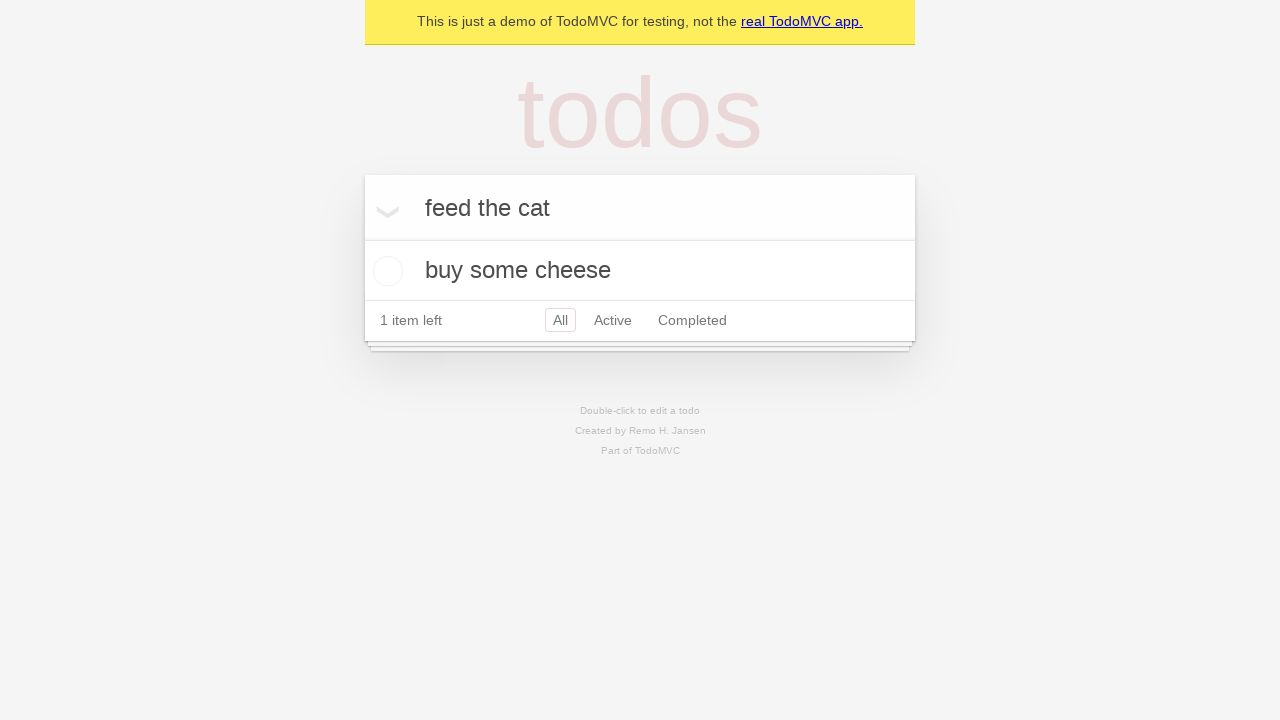

Pressed Enter to add second todo on internal:attr=[placeholder="What needs to be done?"i]
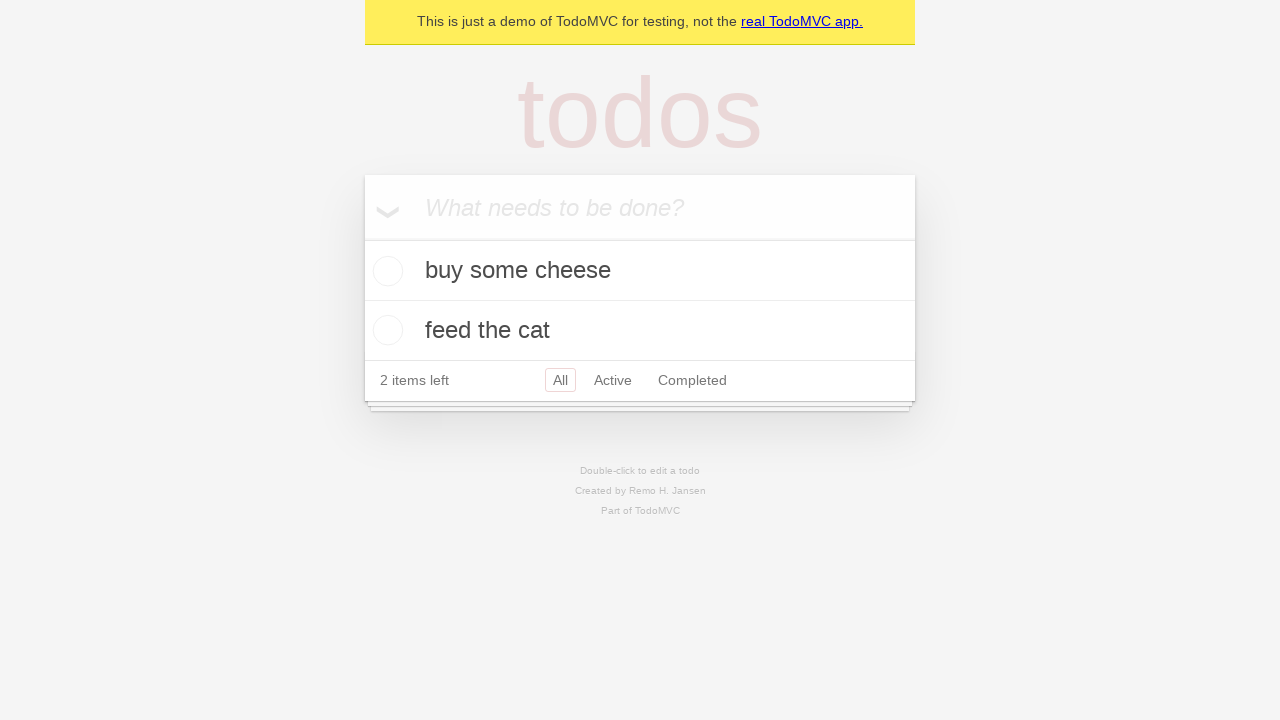

Filled new todo input with 'book a doctors appointment' on internal:attr=[placeholder="What needs to be done?"i]
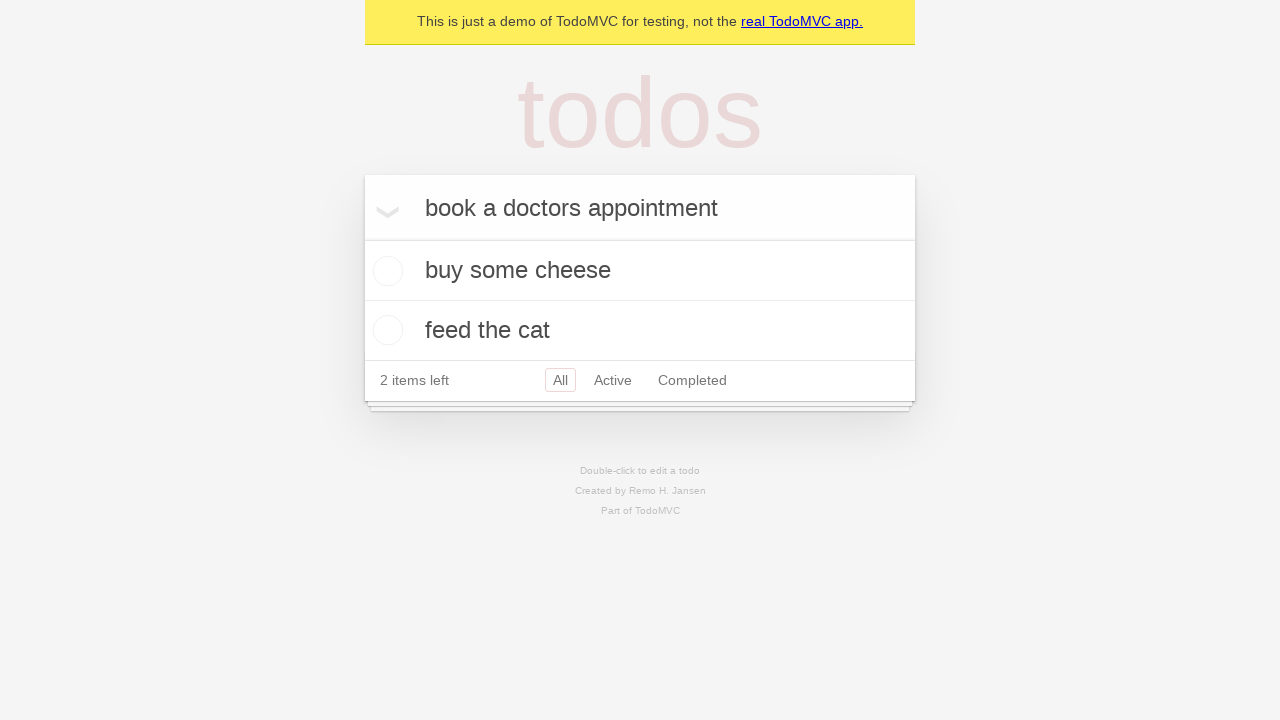

Pressed Enter to add third todo on internal:attr=[placeholder="What needs to be done?"i]
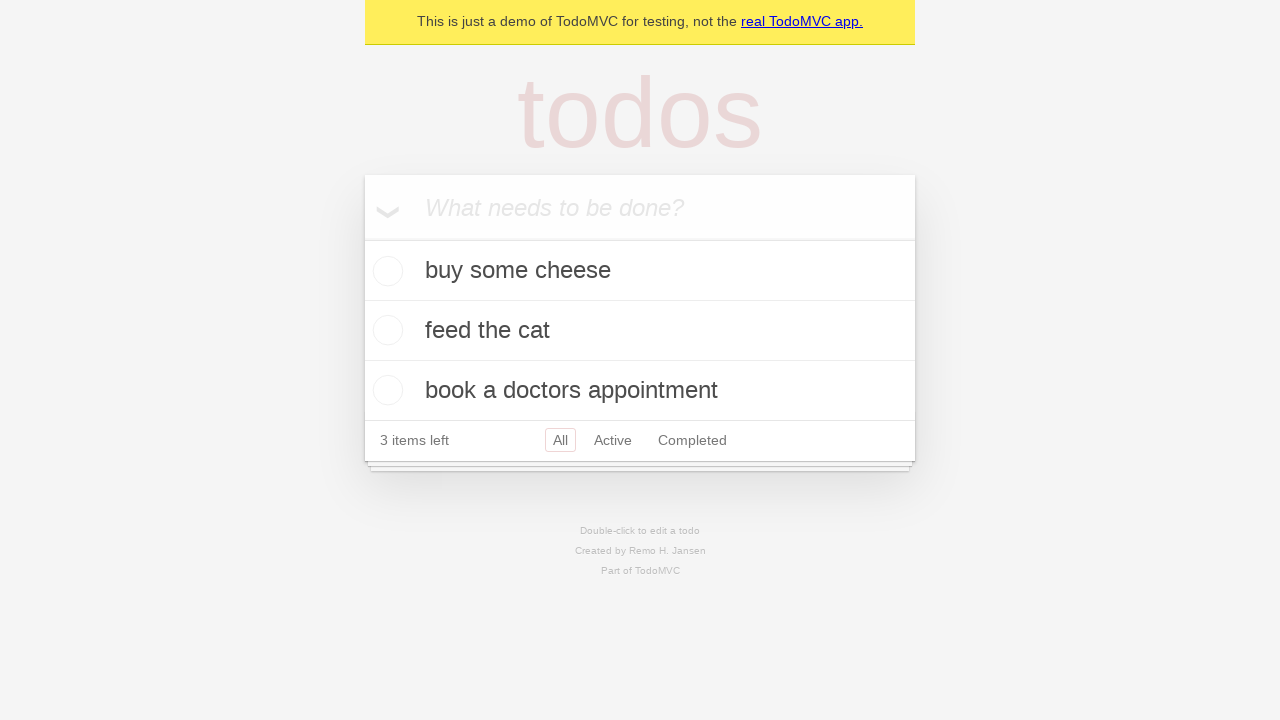

Waited for all 3 todo items to be present in the DOM
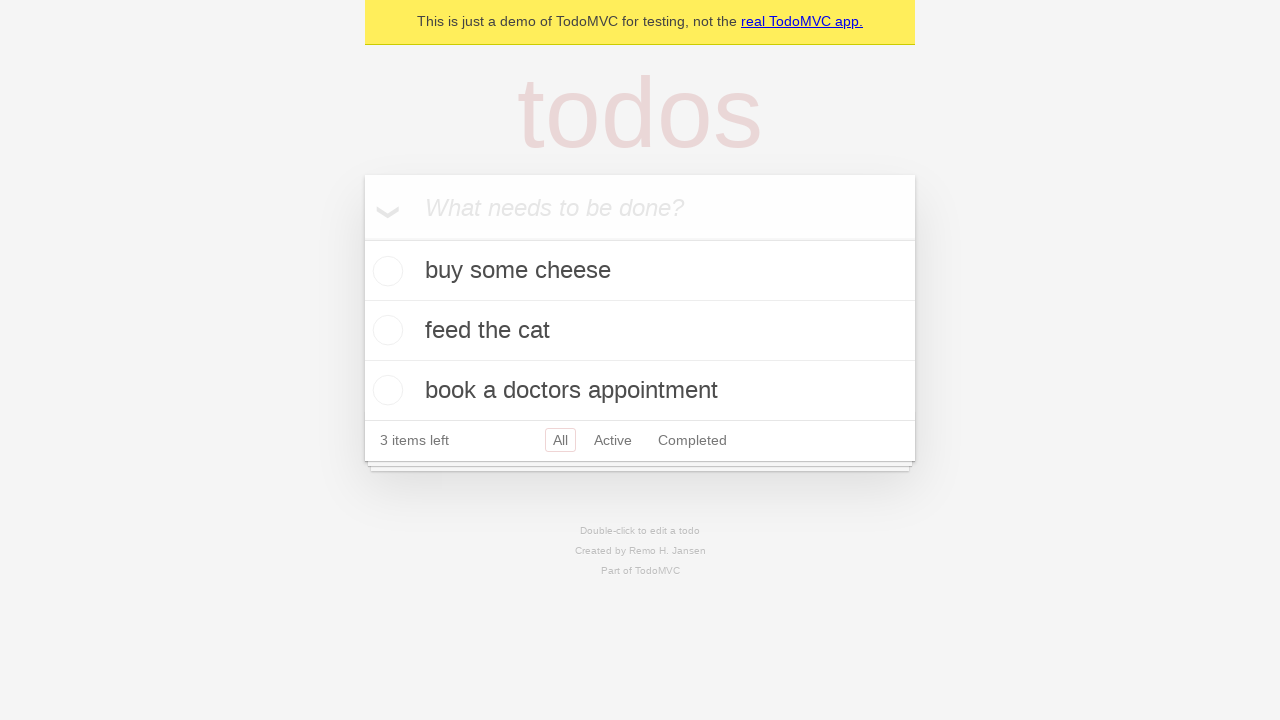

Double-clicked on the second todo item to enter edit mode at (640, 331) on internal:testid=[data-testid="todo-item"s] >> nth=1
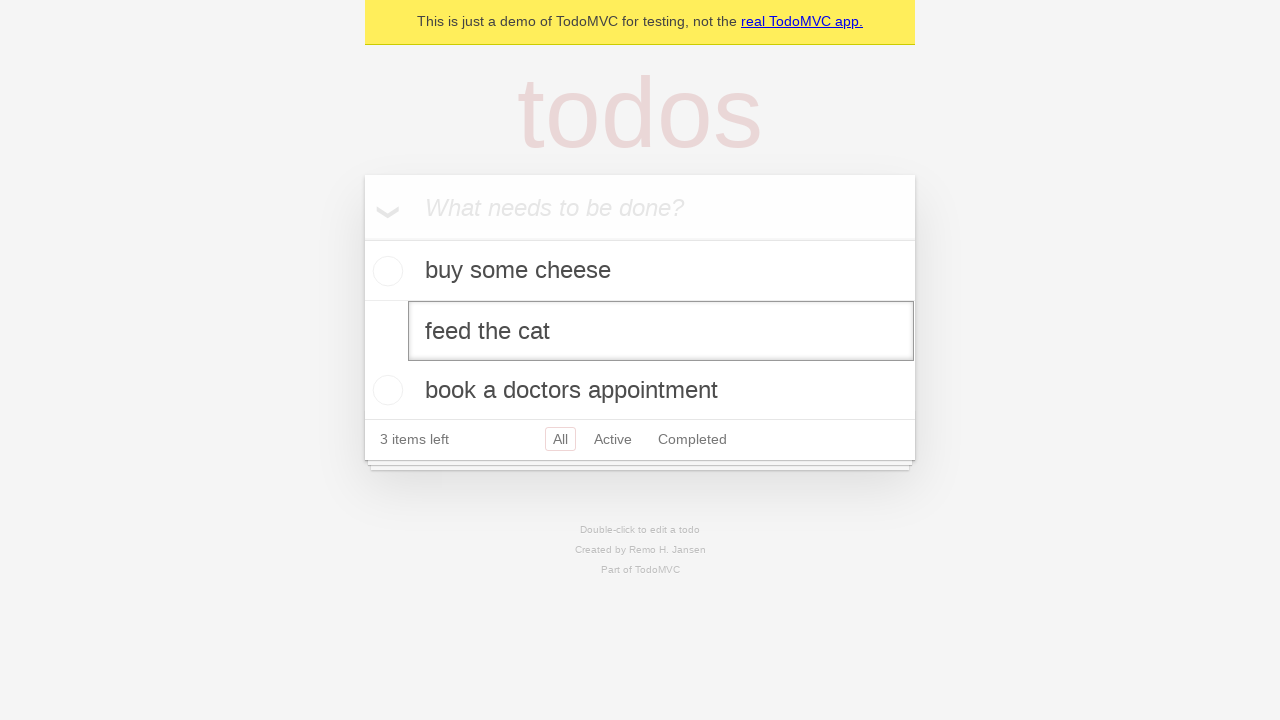

Filled edit box with new text 'buy some sausages' on internal:testid=[data-testid="todo-item"s] >> nth=1 >> internal:role=textbox[nam
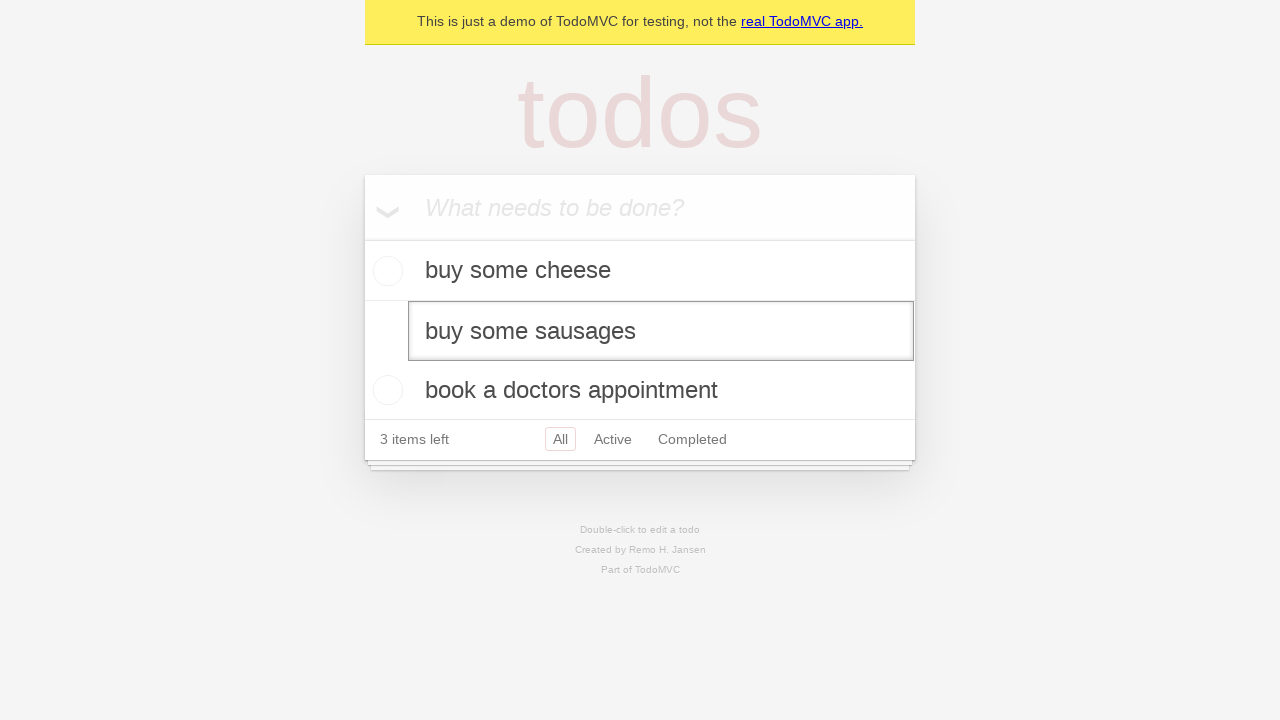

Dispatched blur event to save the edited todo
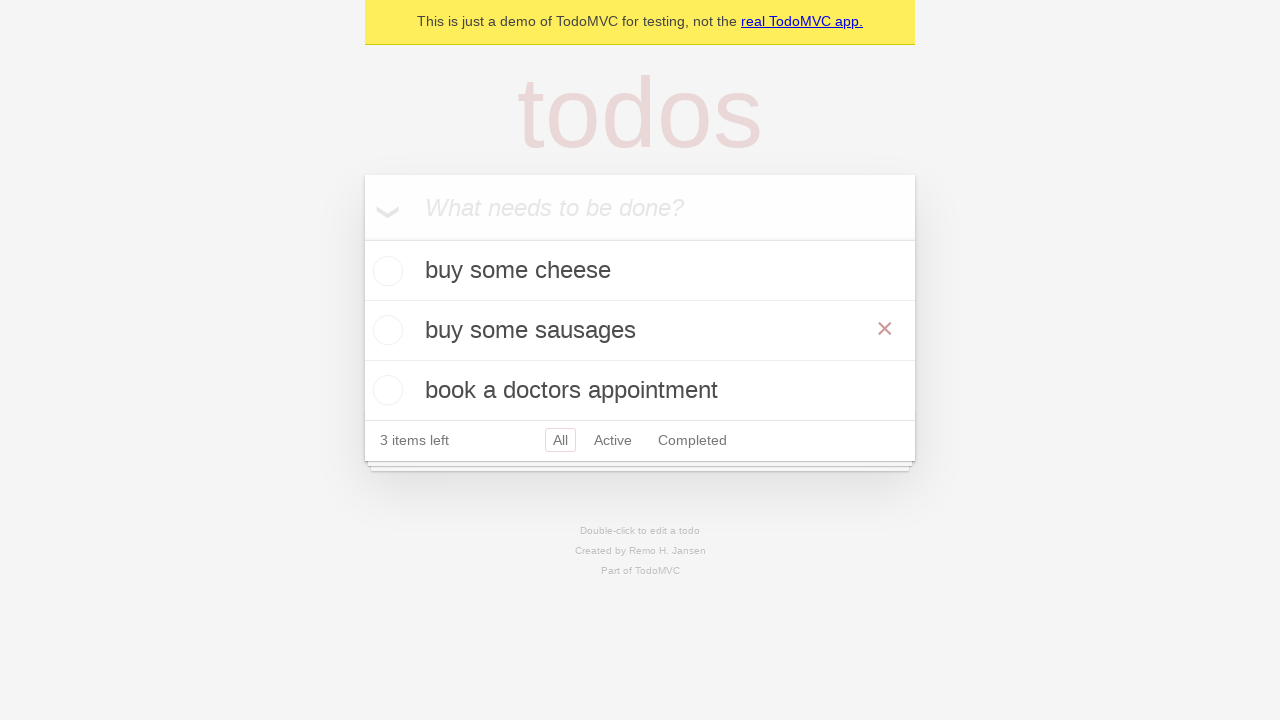

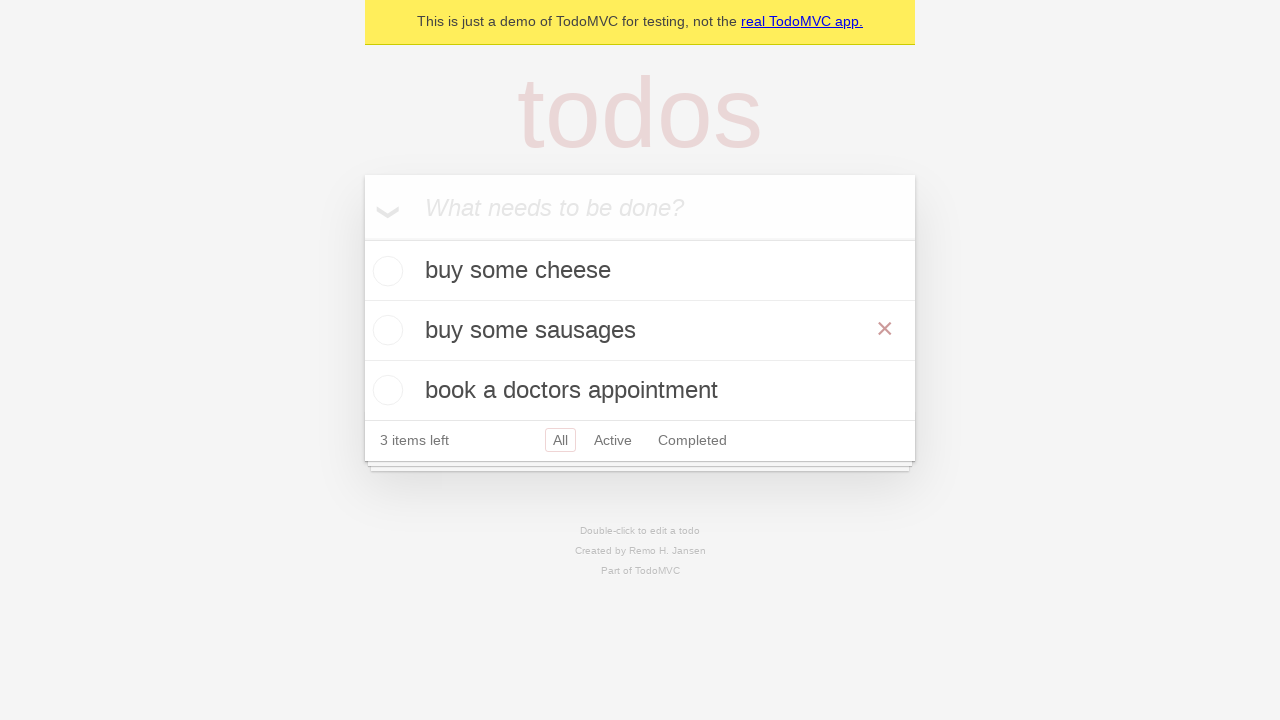